Tests signup form validation with letters and symbols in phone field

Starting URL: https://dev.waffarad.com/Merchant/Account/Login?ReturnURL=/

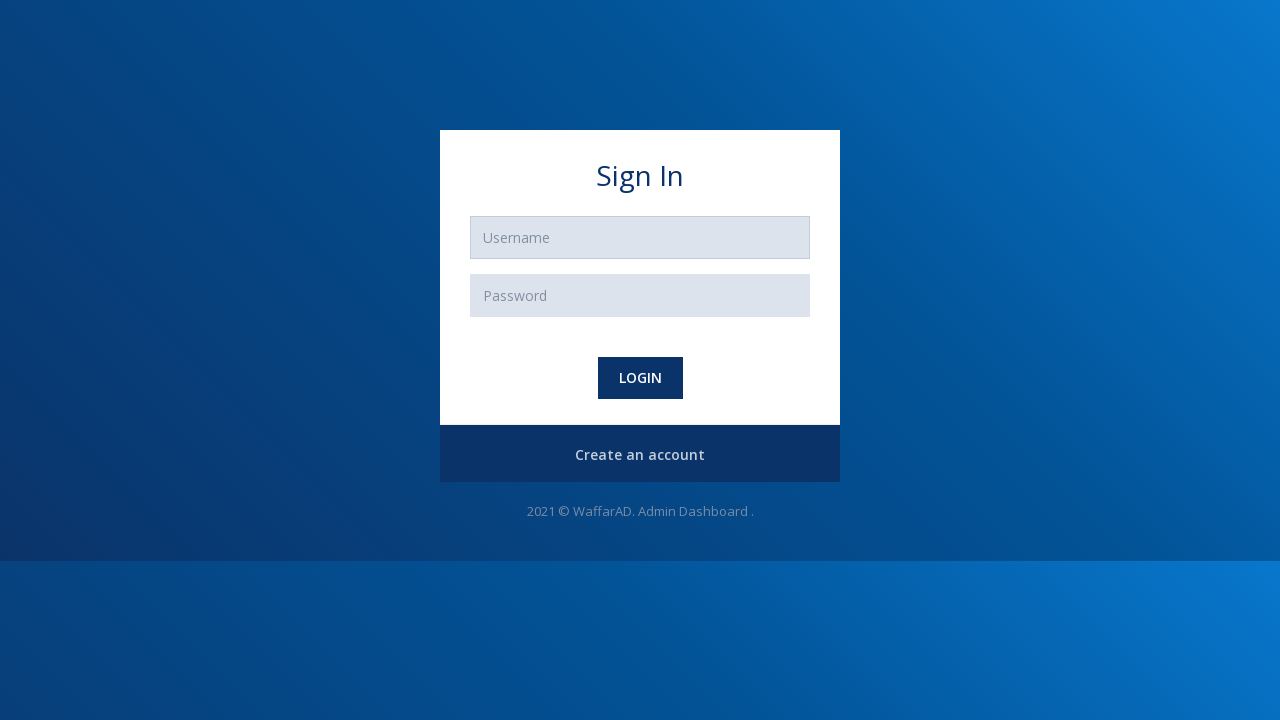

Clicked create account button at (640, 455) on #register-btn
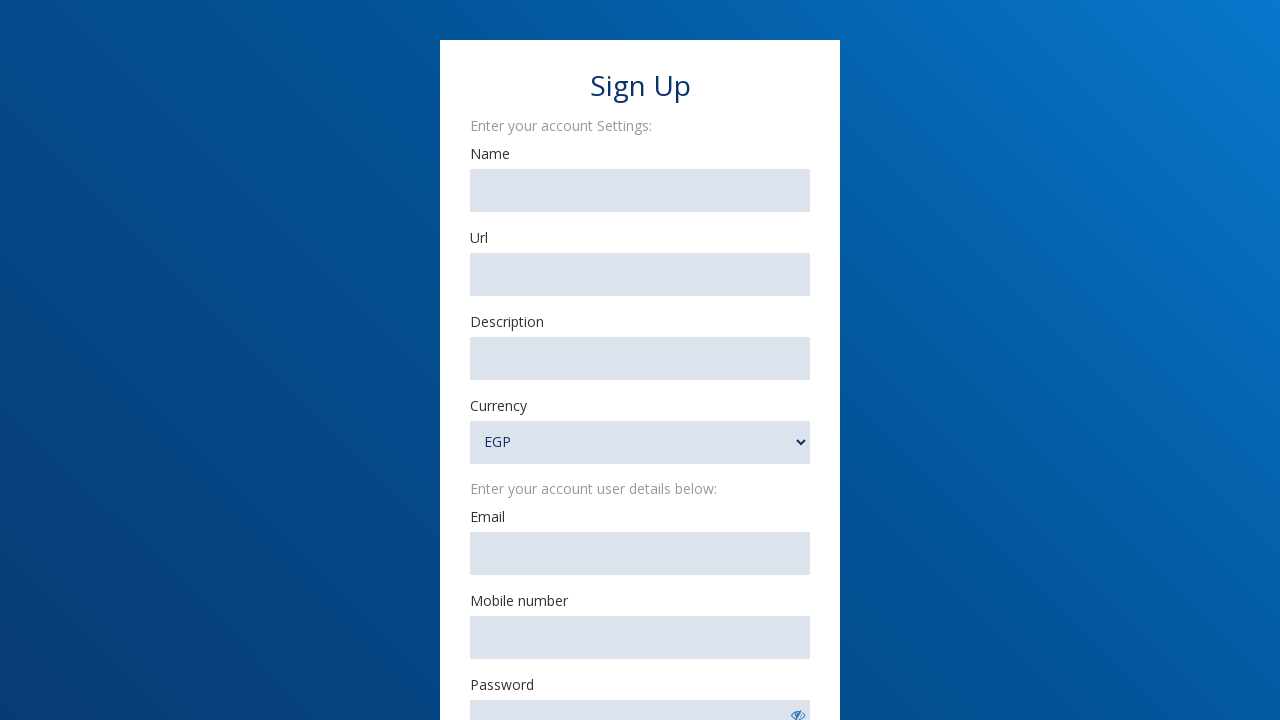

Filled merchant name field with 'TestMerchant' on #MerchantName
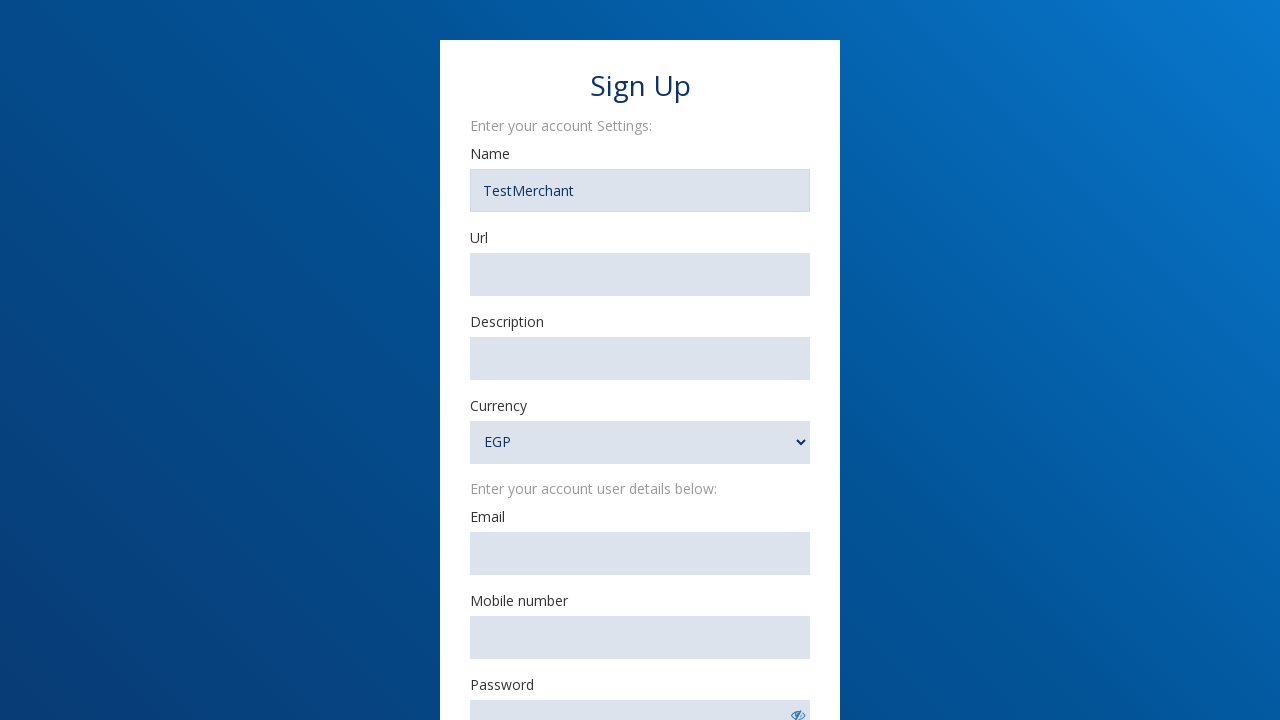

Filled merchant URL field with test site URL on #MerchantURl
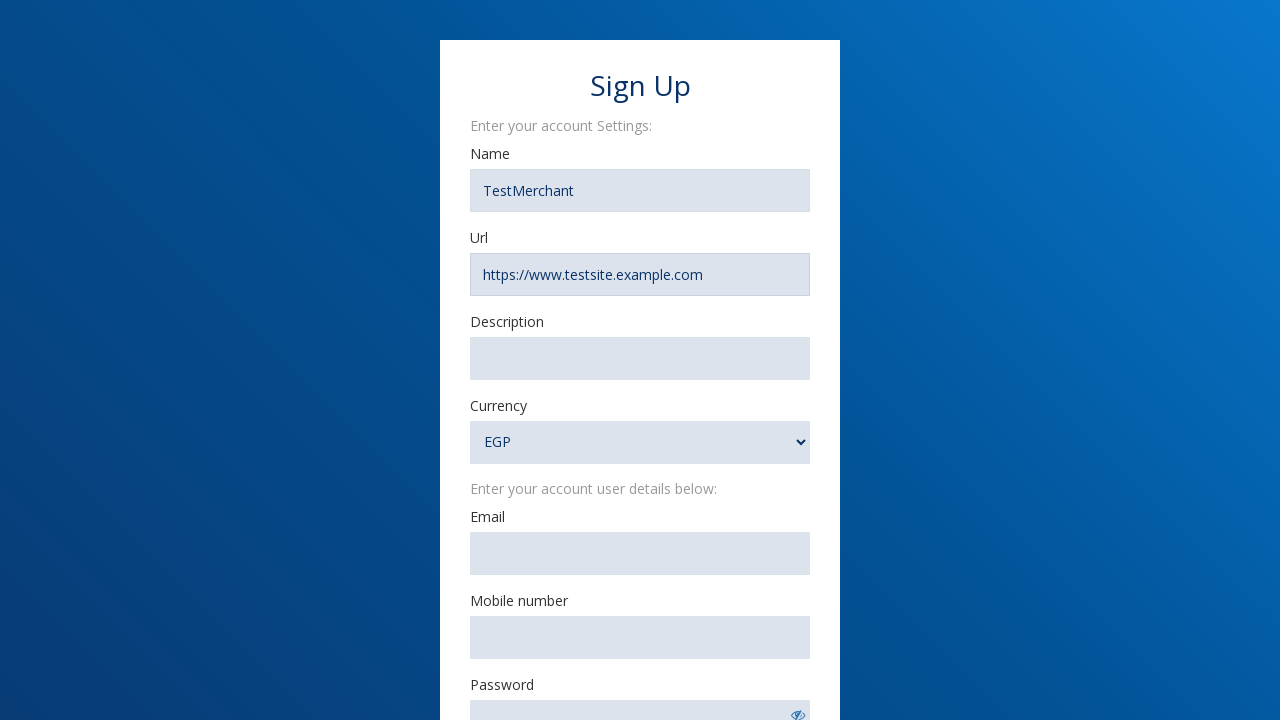

Filled merchant description field on #MerchantDescription
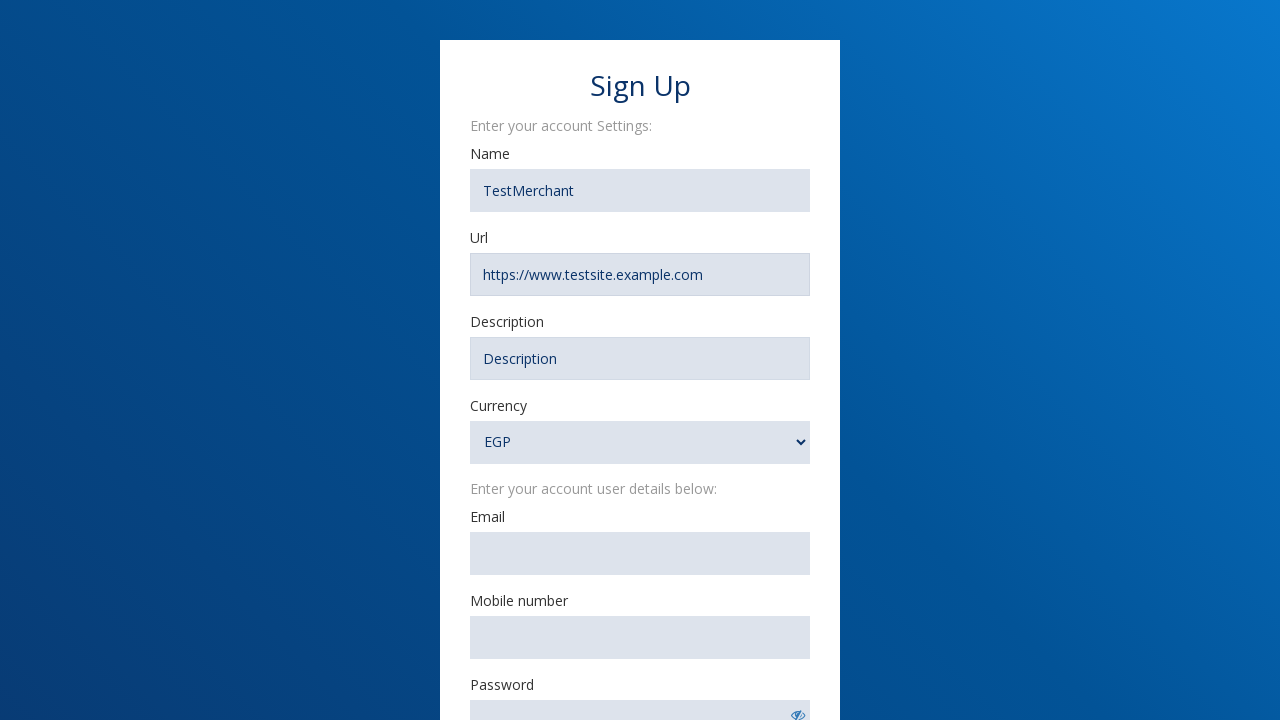

Filled email field with 'newtest345@gmail.com' on #Email
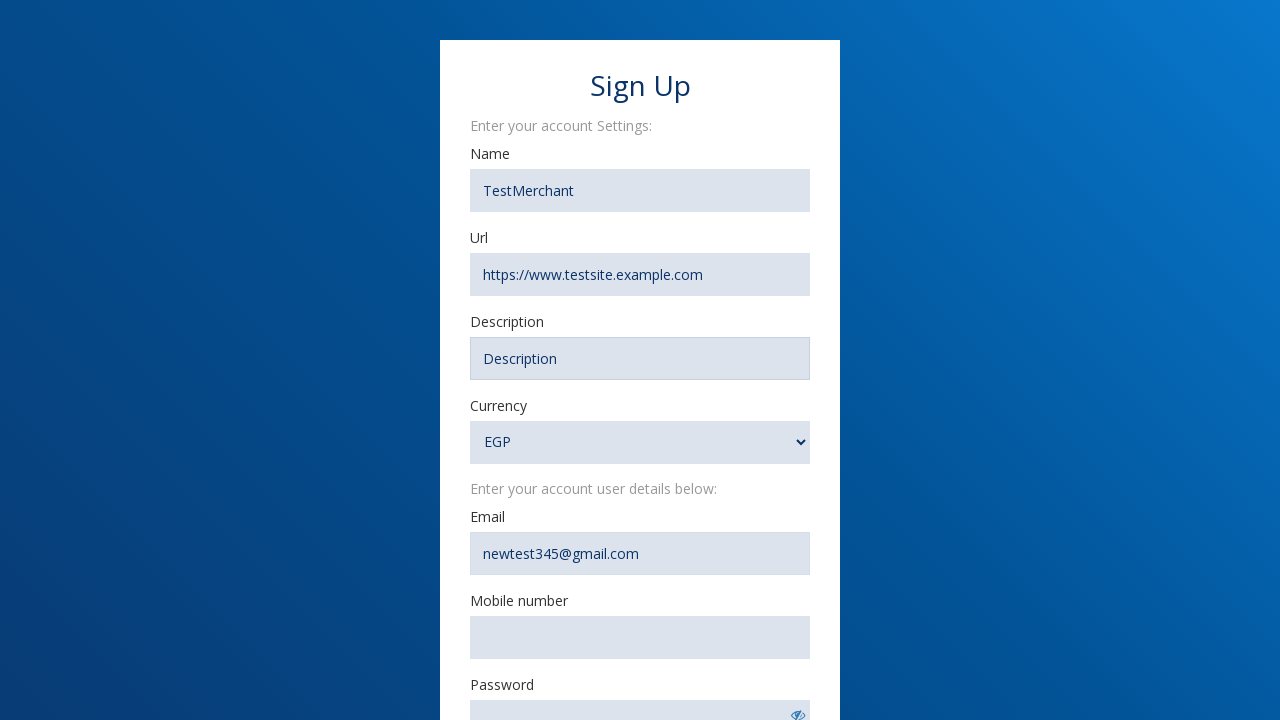

Filled mobile number field with letters and symbols 'nodjjkjks@@!@@!@@' to test validation on #MobileNumber
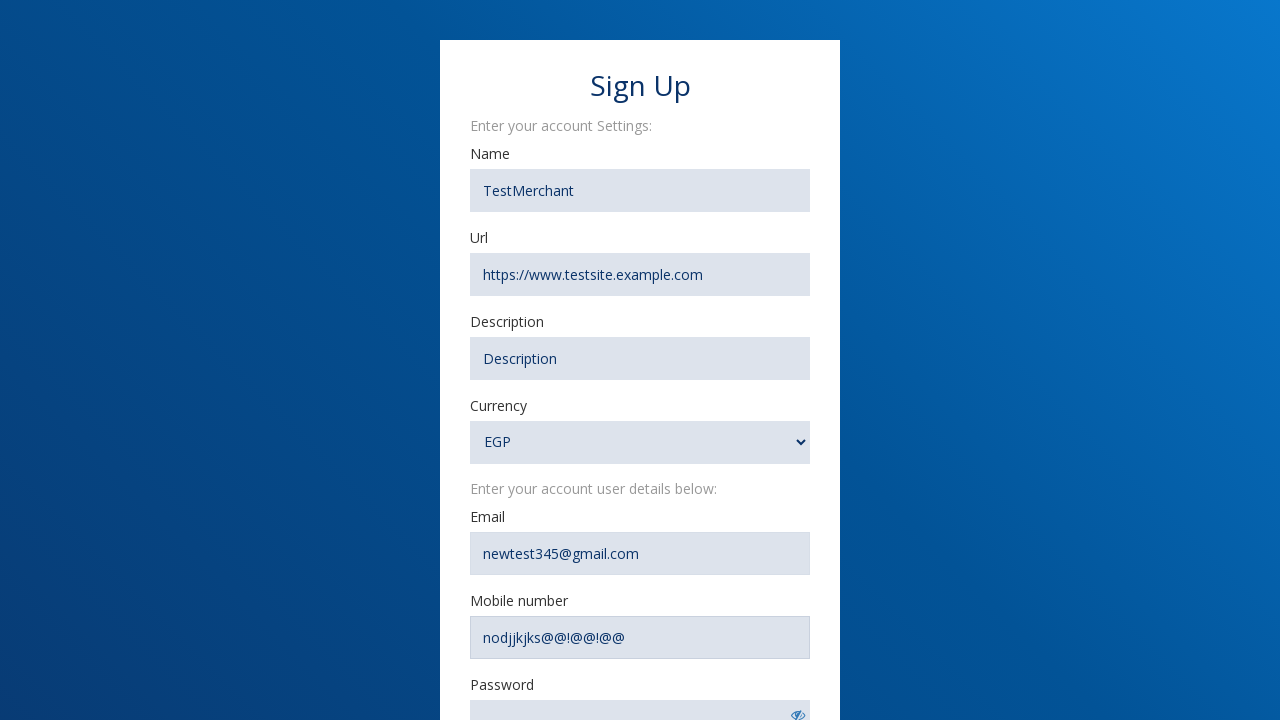

Filled password field with '88888888' on #password-show1
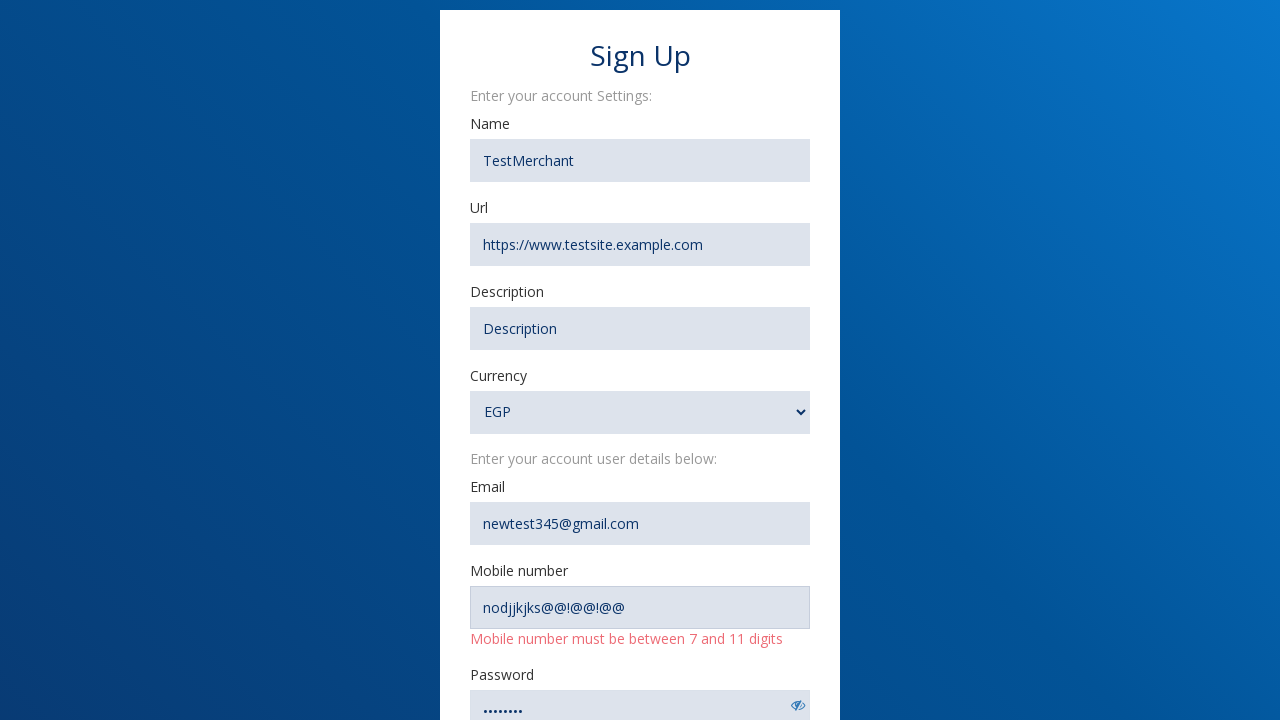

Filled confirm password field with '88888888' on input[name='ConfirmPassword']
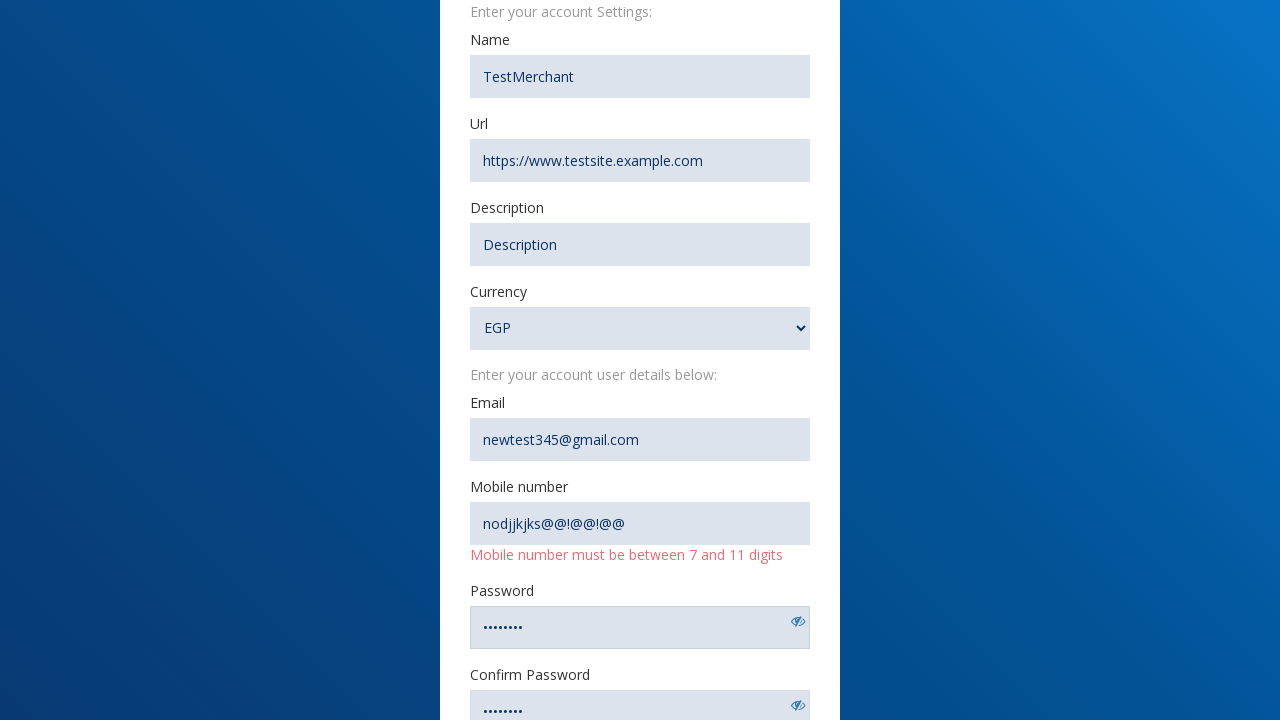

Selected 'USD' from currency dropdown on #Currency
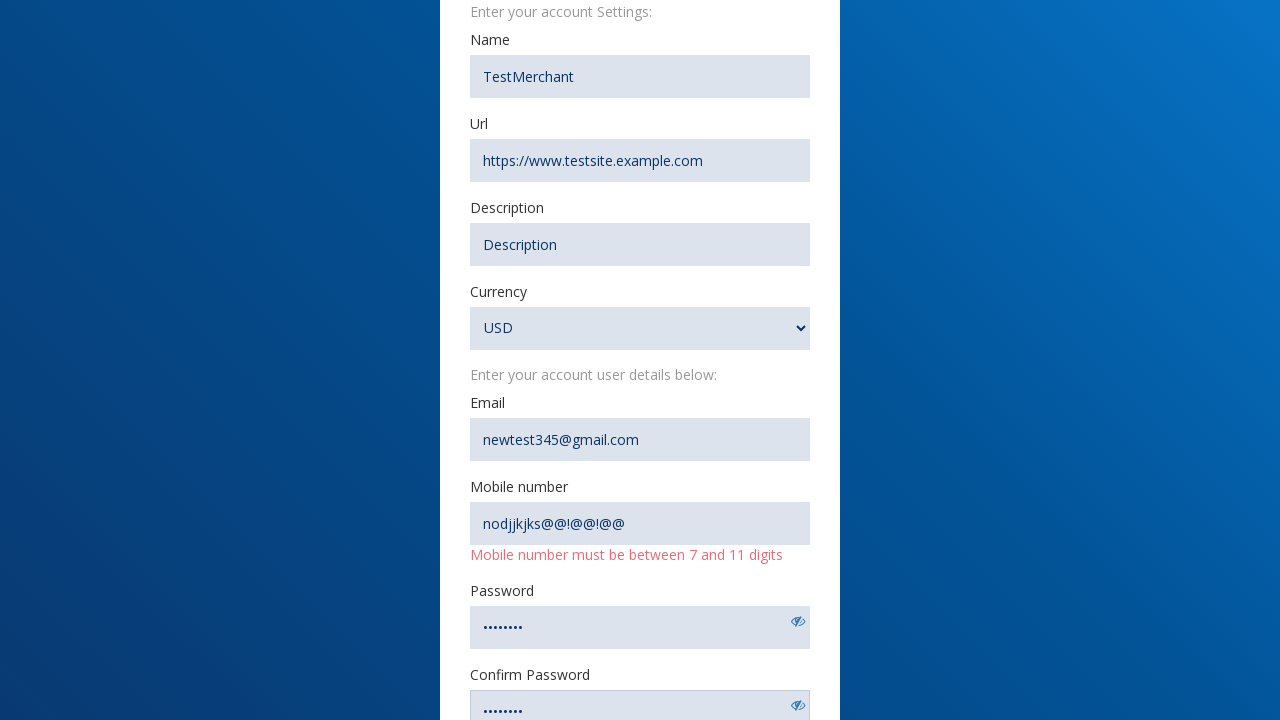

Clicked submit registration button with invalid phone number (letters and symbols) at (640, 512) on #SubmitRegister
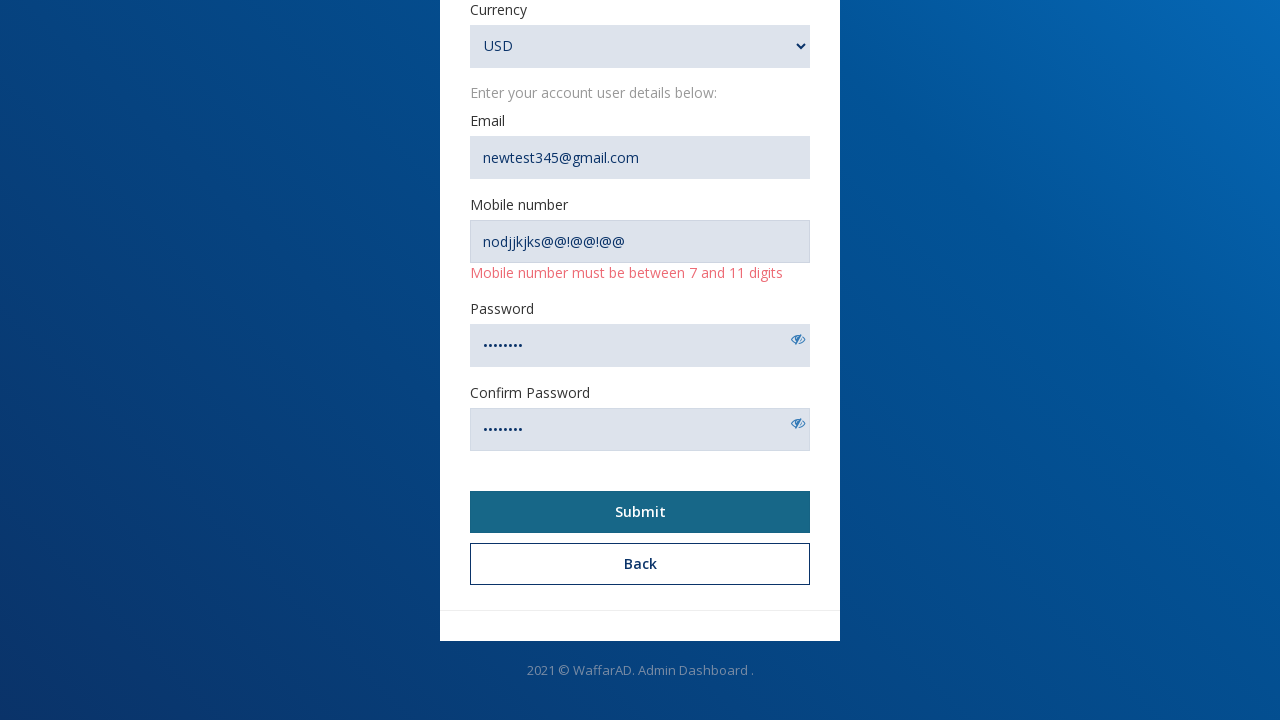

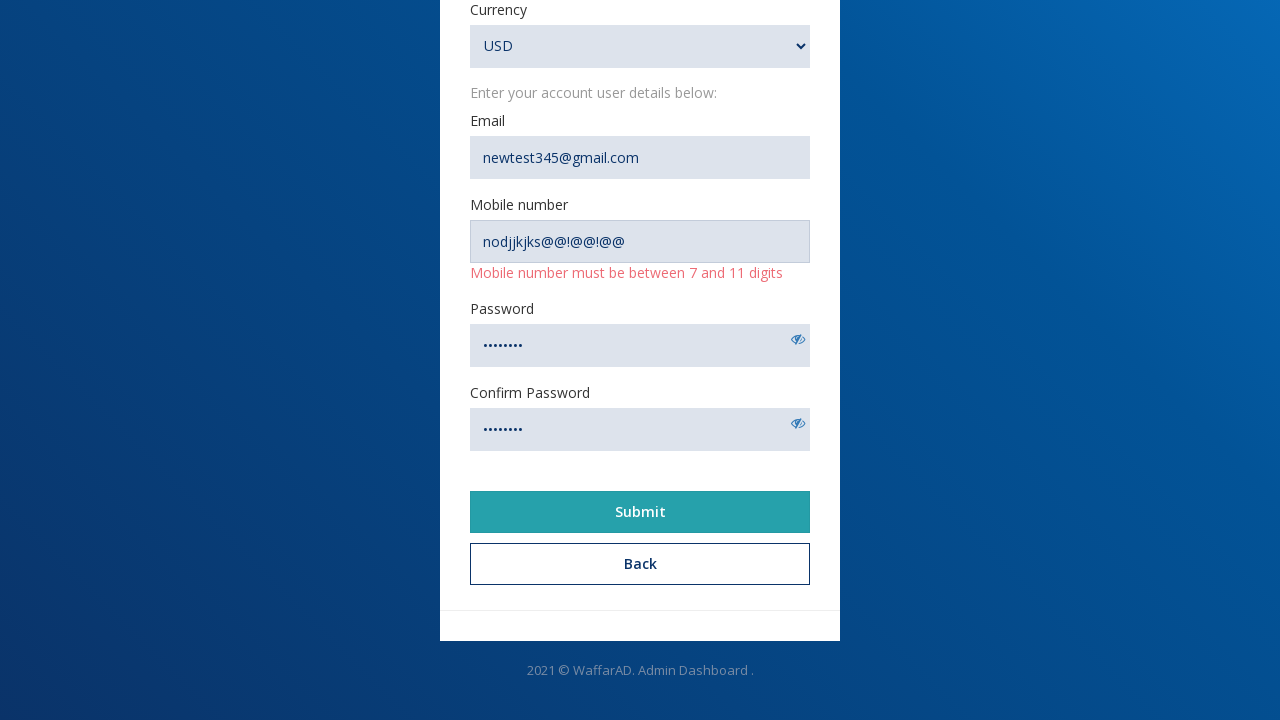